Tests double-click functionality by navigating to Elements > Buttons and double-clicking a button to verify message appears

Starting URL: https://demoqa.com/

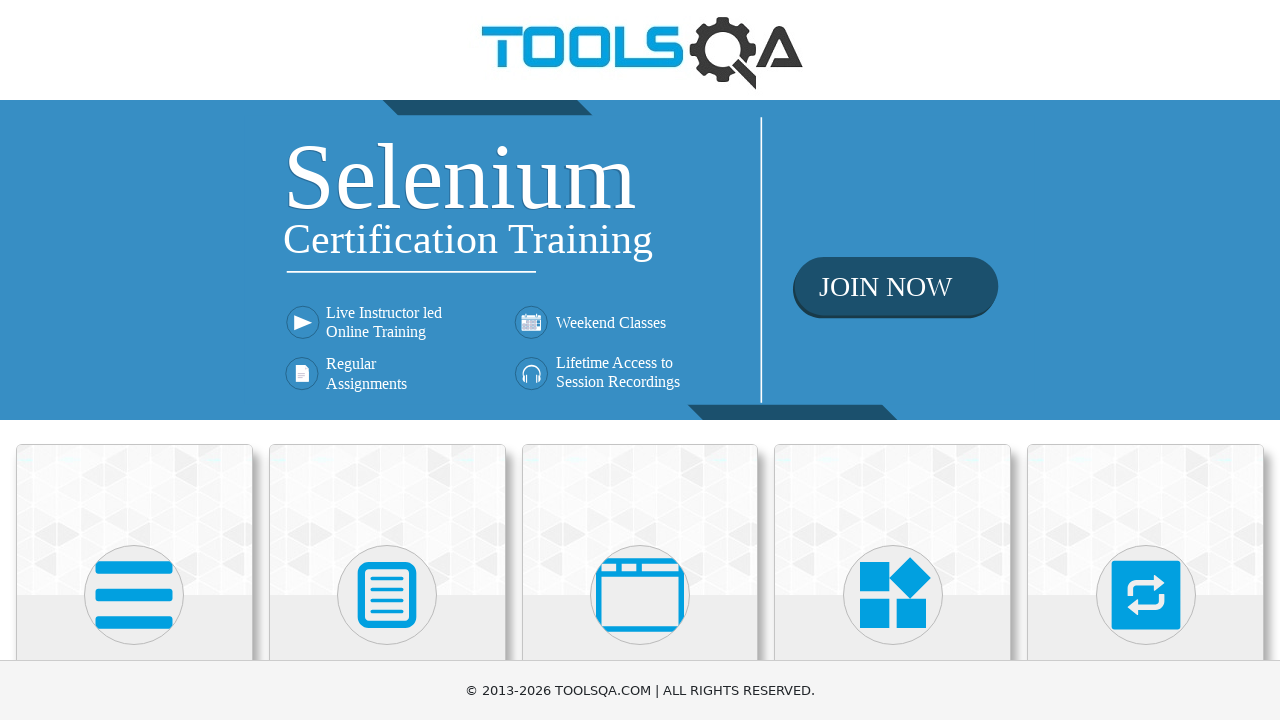

Clicked on Elements card at (134, 360) on xpath=//h5[text() = 'Elements']
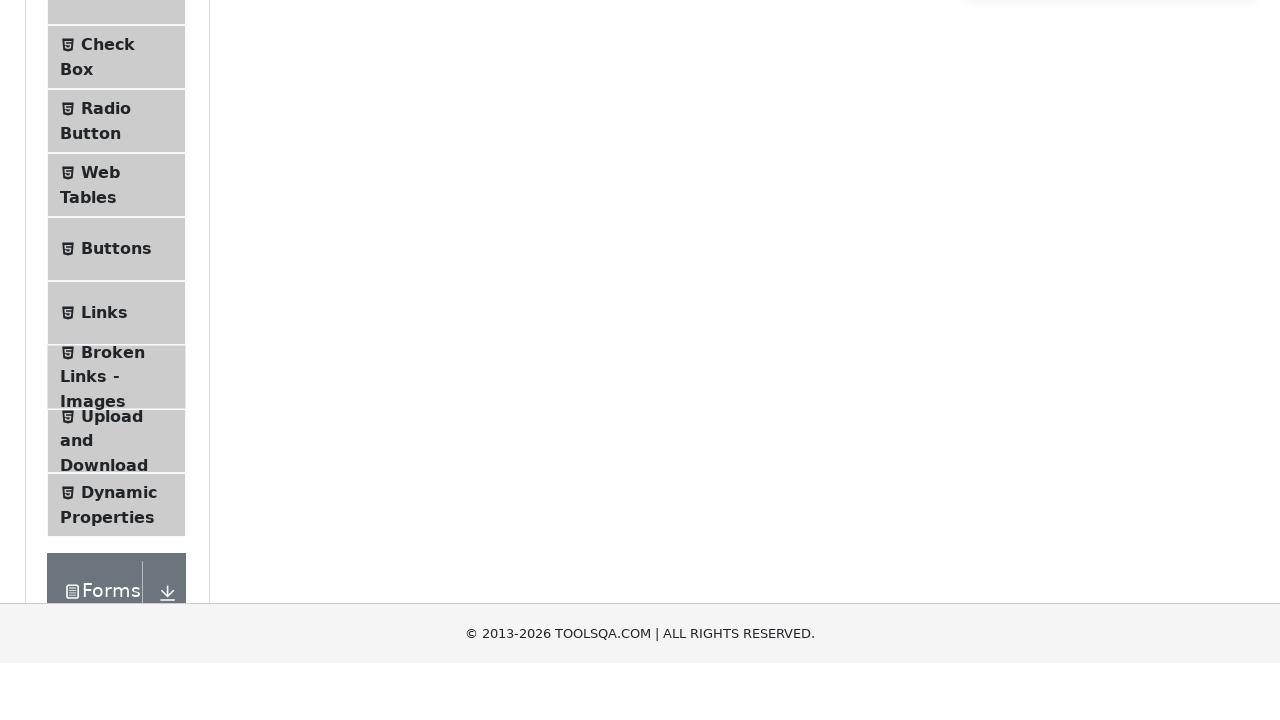

Clicked on Buttons menu item at (116, 517) on xpath=//span[text() = 'Buttons']
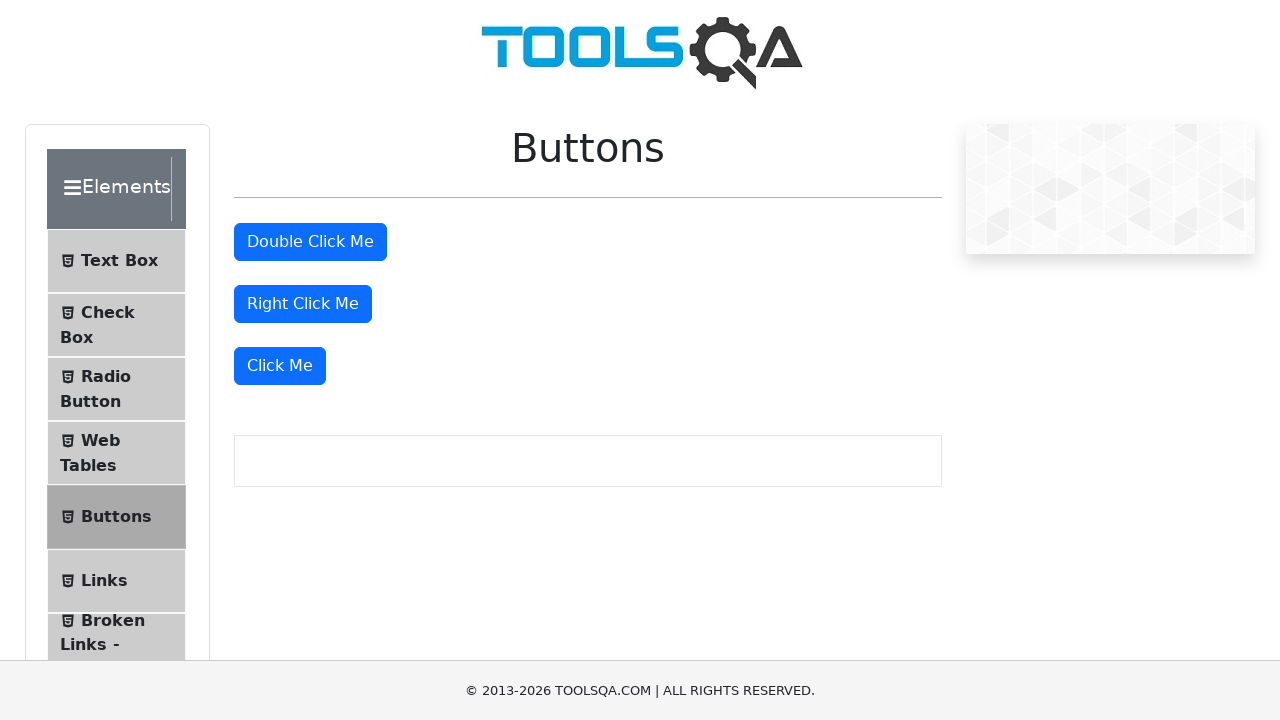

Double-clicked the 'Double Click Me' button at (310, 242) on xpath=//button[text() = 'Double Click Me']
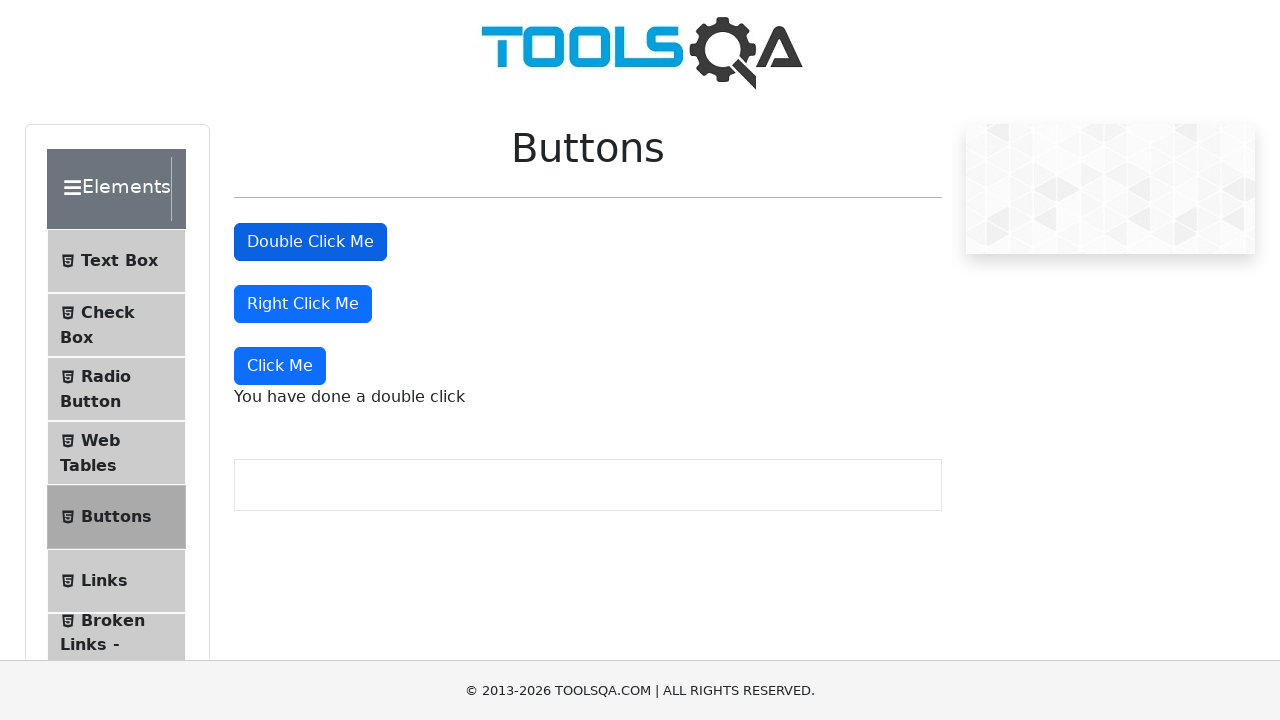

Double-click confirmation message appeared
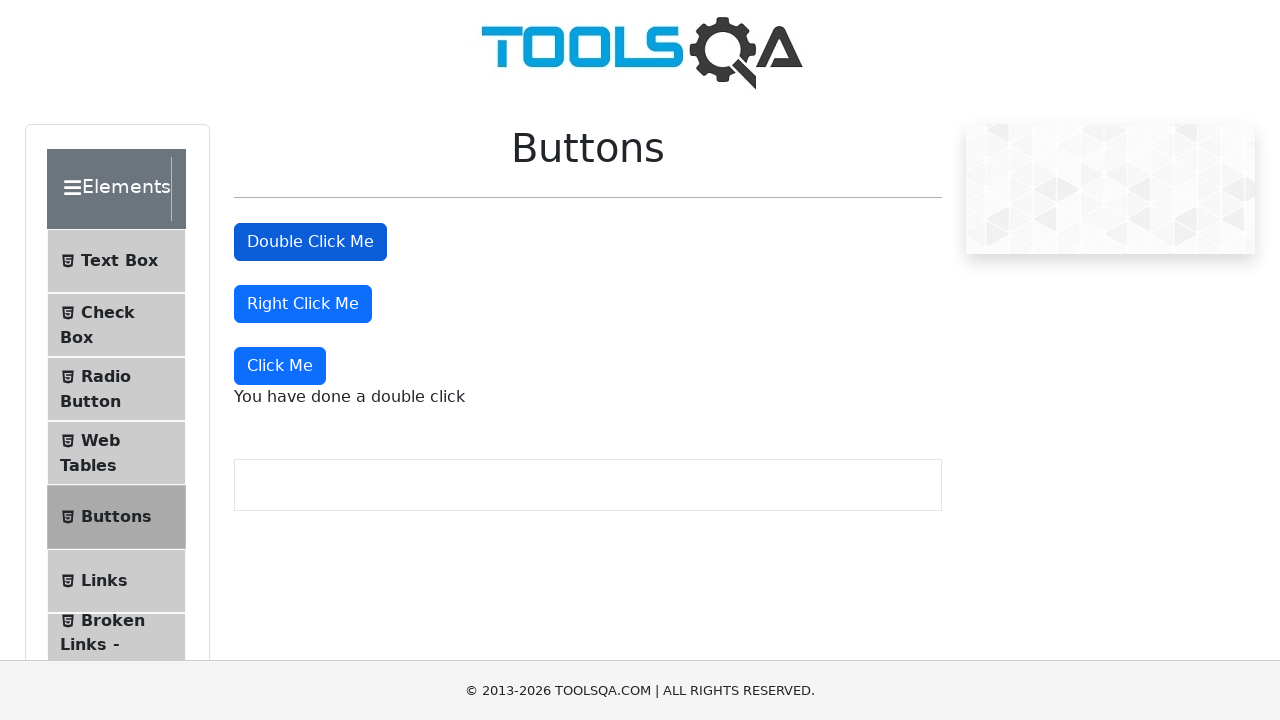

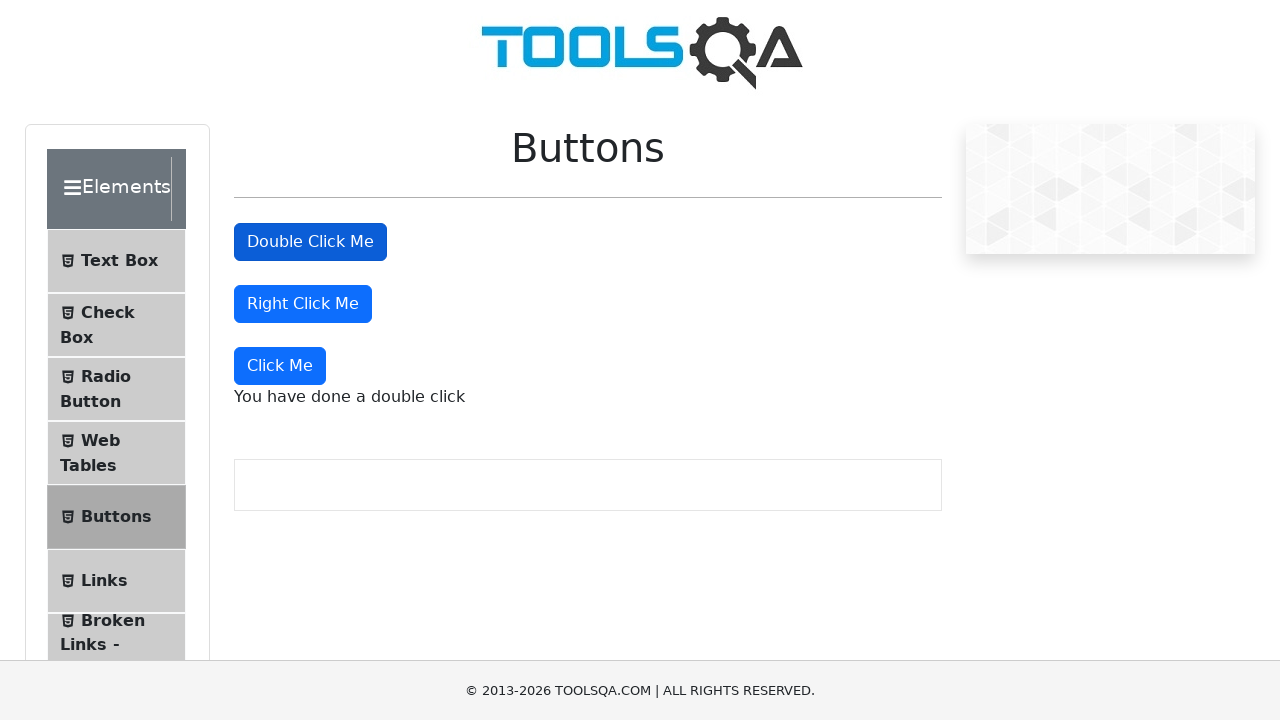